Tests the login form validation by attempting to submit with empty username and password fields, verifying the appropriate error message is displayed

Starting URL: https://www.saucedemo.com/

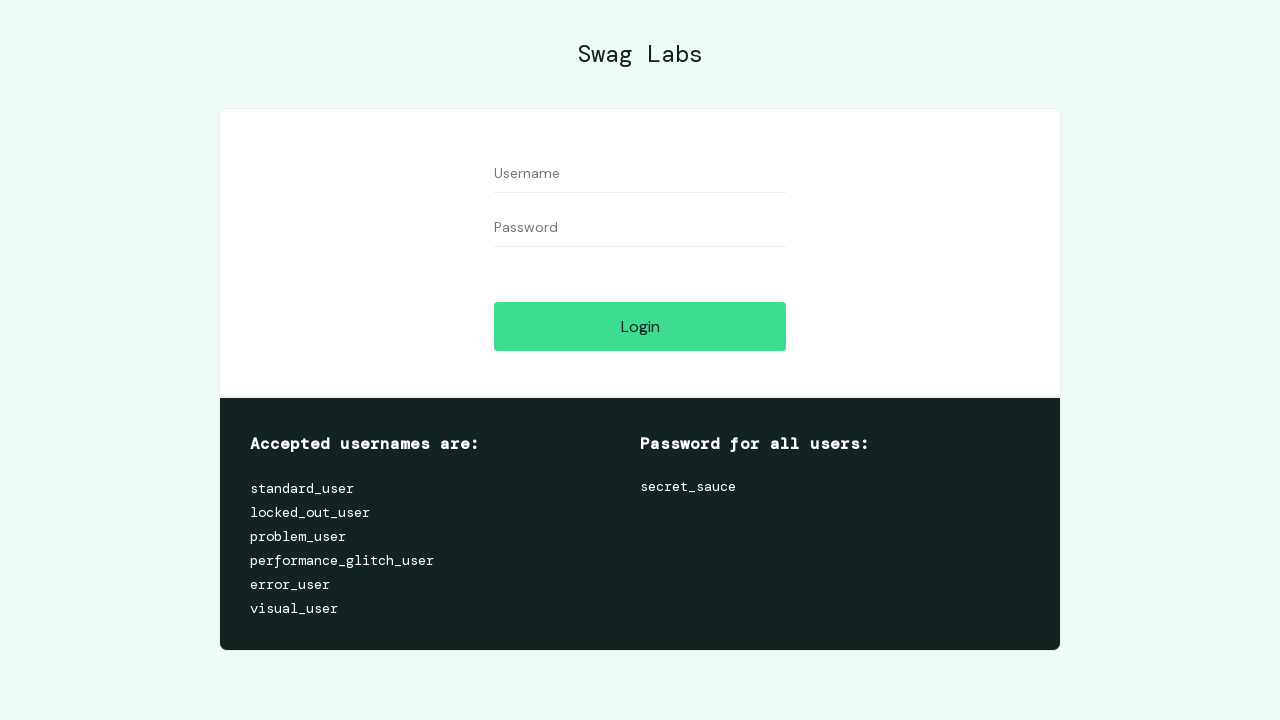

Cleared username field on input[data-test="username"]
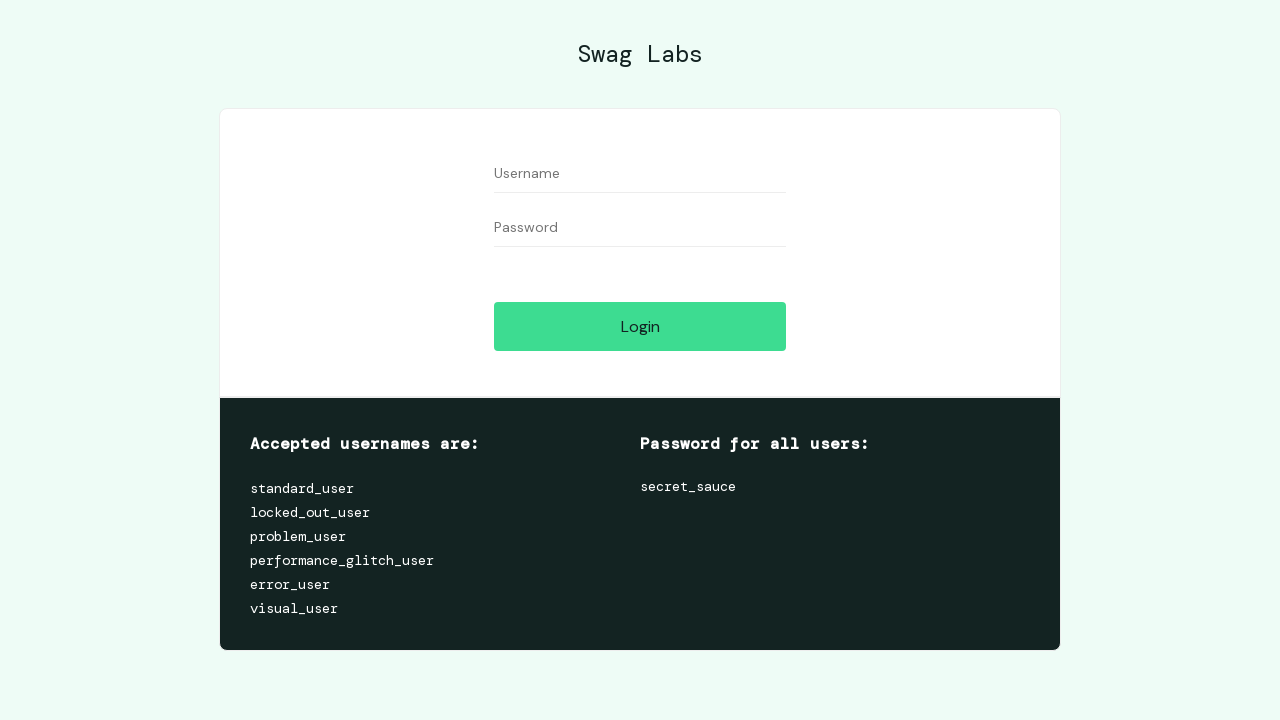

Cleared password field on input[data-test="password"]
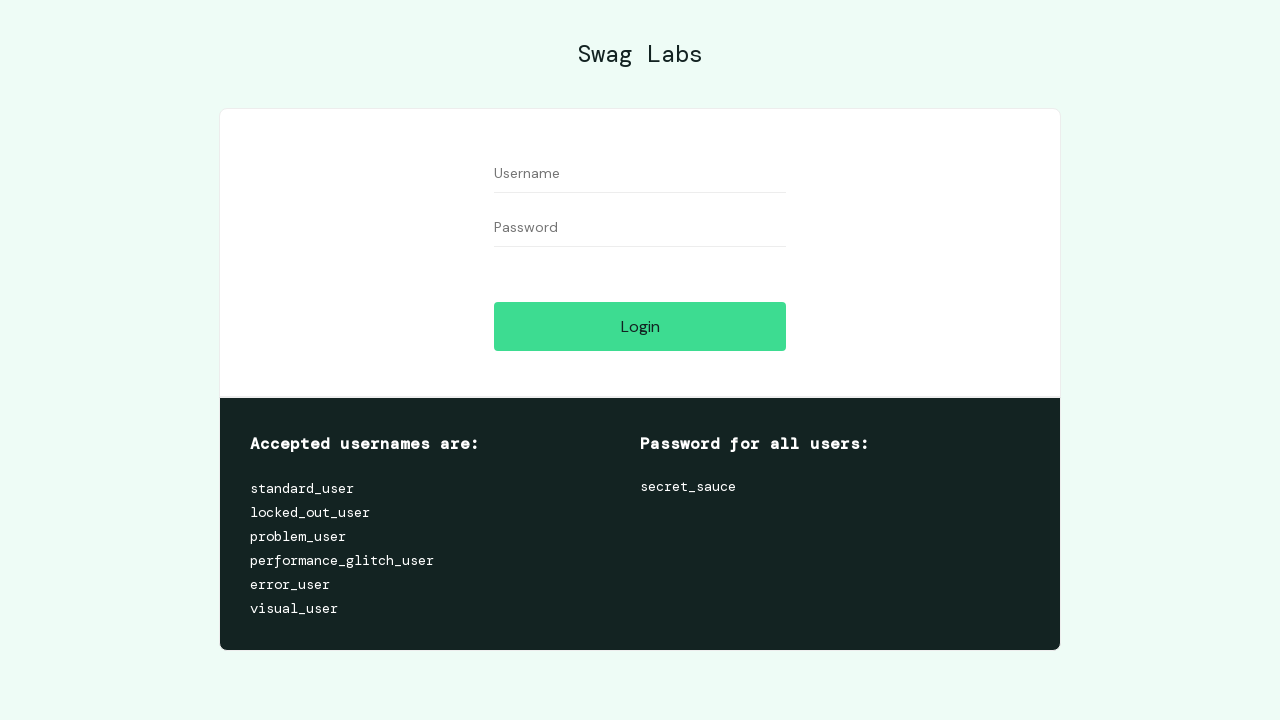

Clicked login button with empty username and password fields at (640, 326) on input[data-test="login-button"]
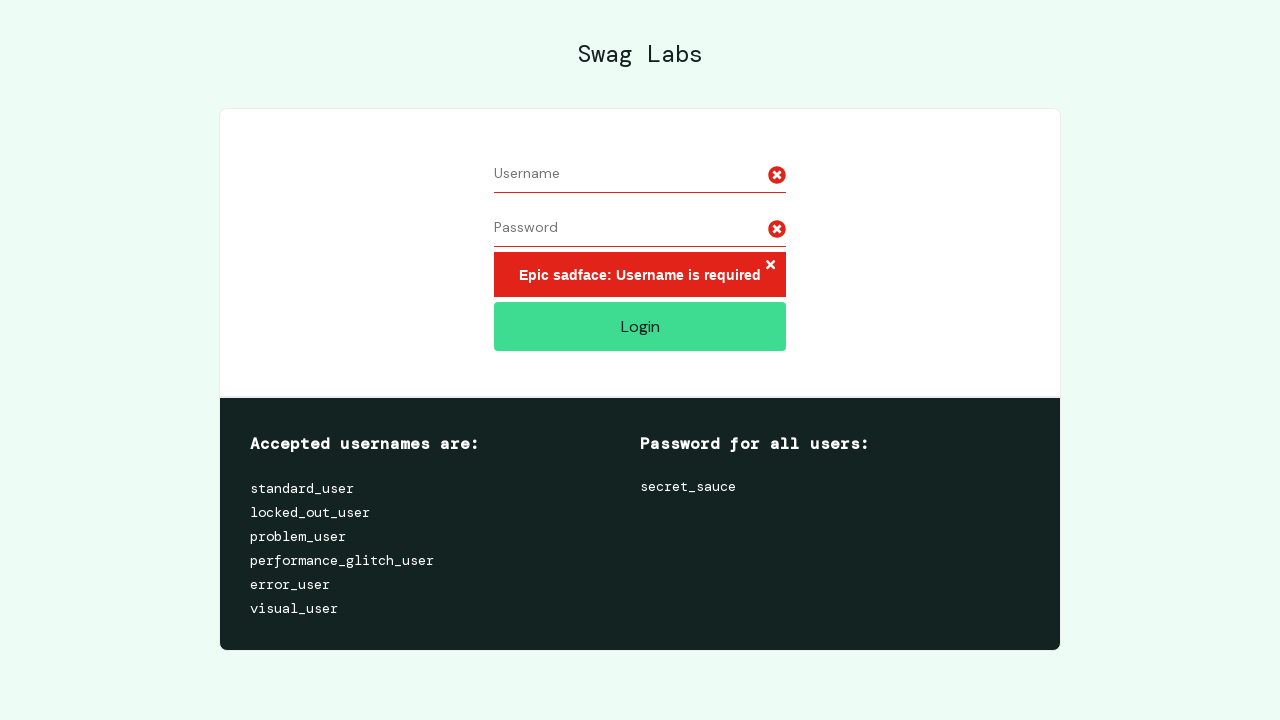

Error message appeared validating empty field submission
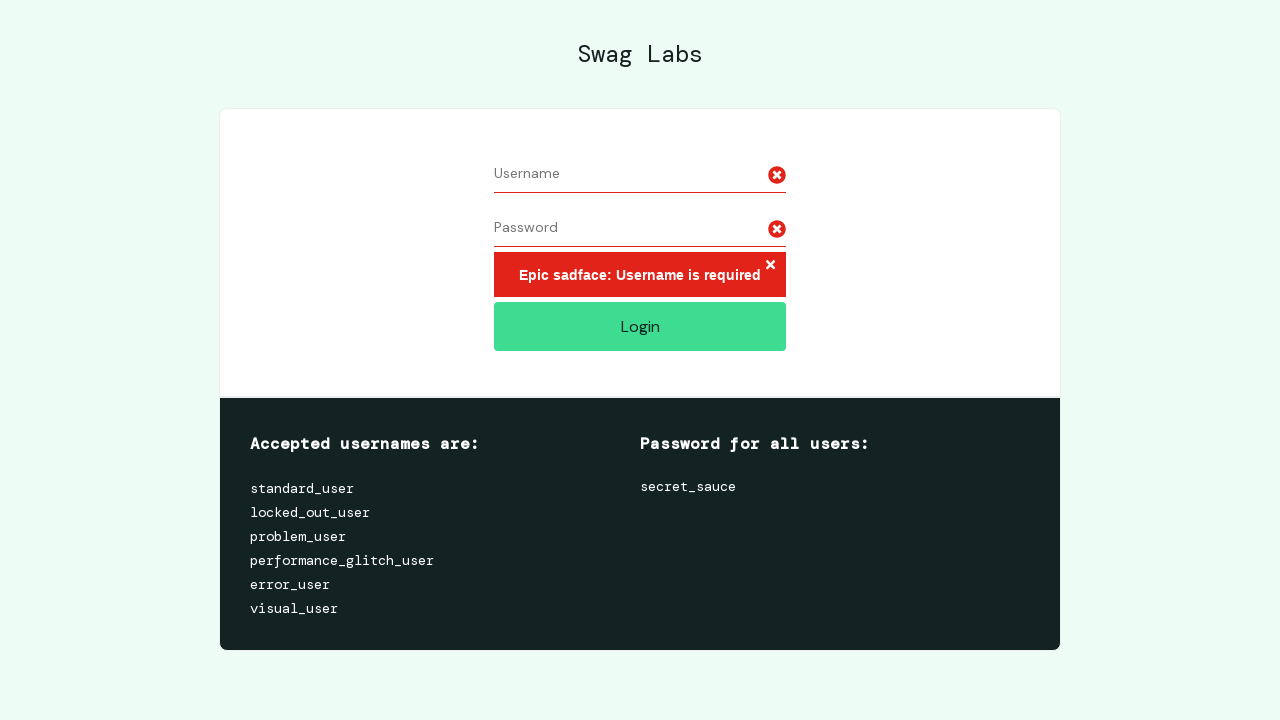

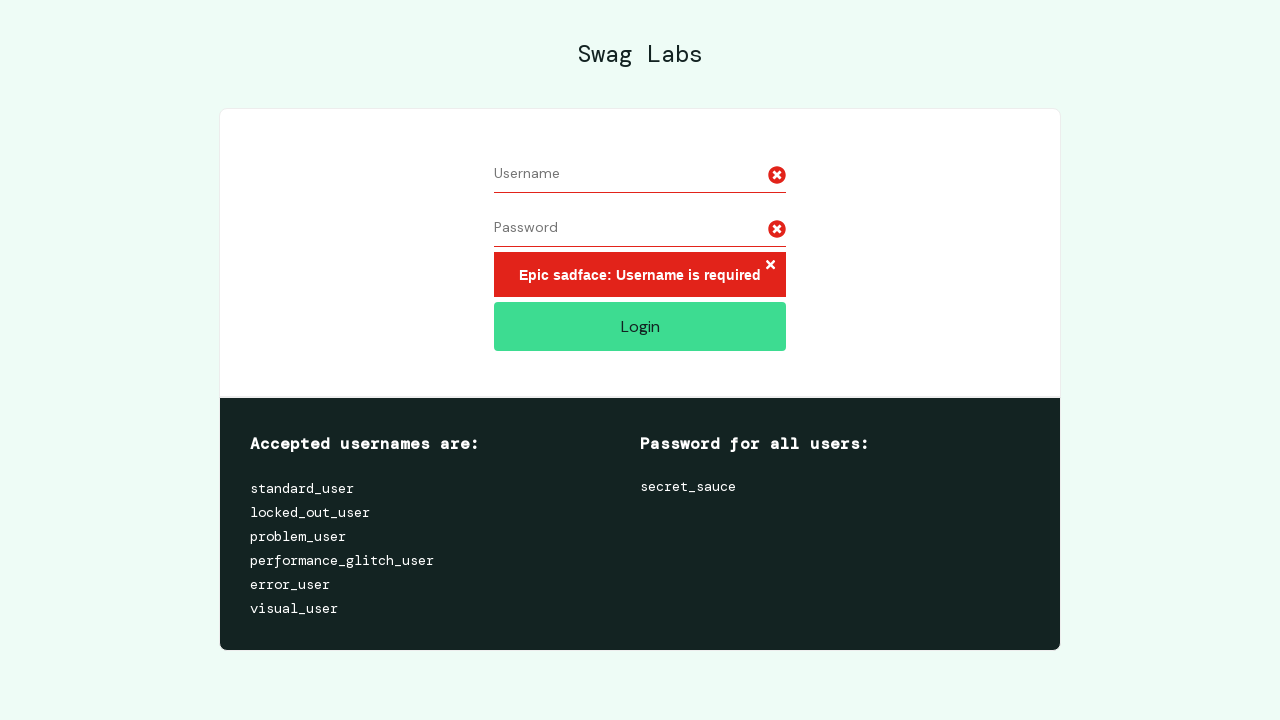